Tests e-commerce cart functionality by adding a product to the cart and verifying the cart displays the correct product information

Starting URL: https://www.bstackdemo.com

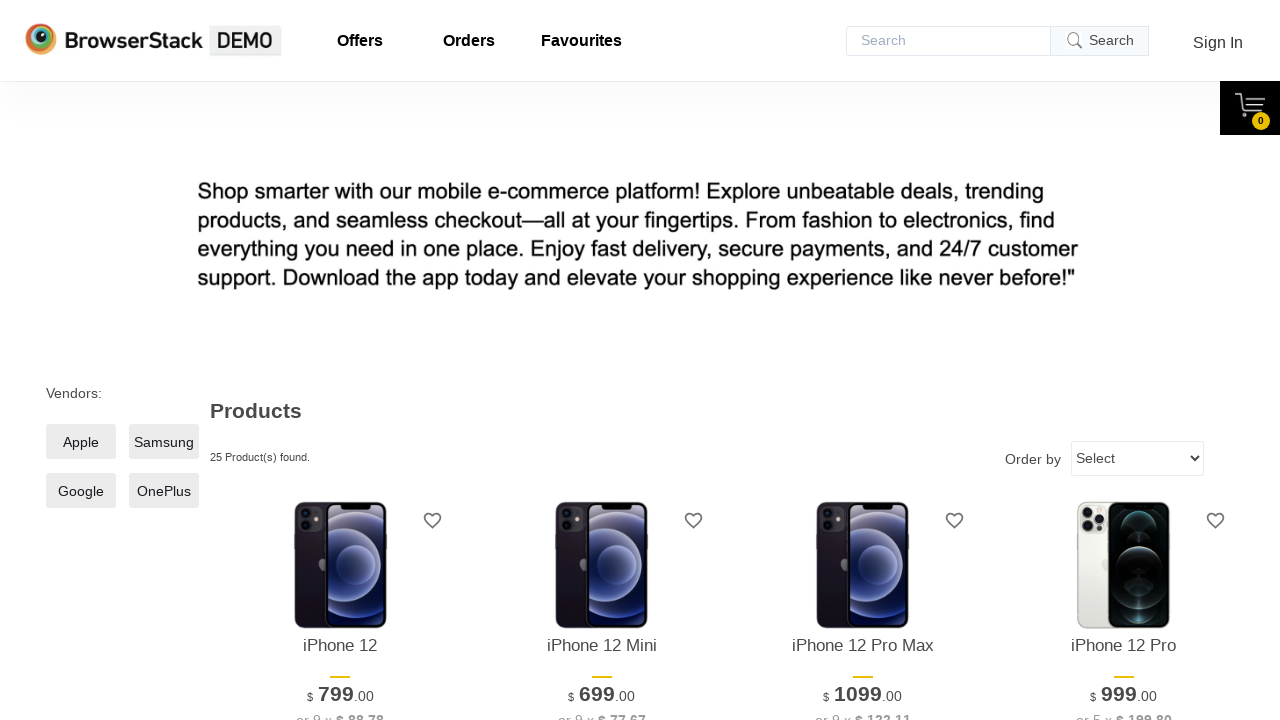

Verified page title contains 'StackDemo'
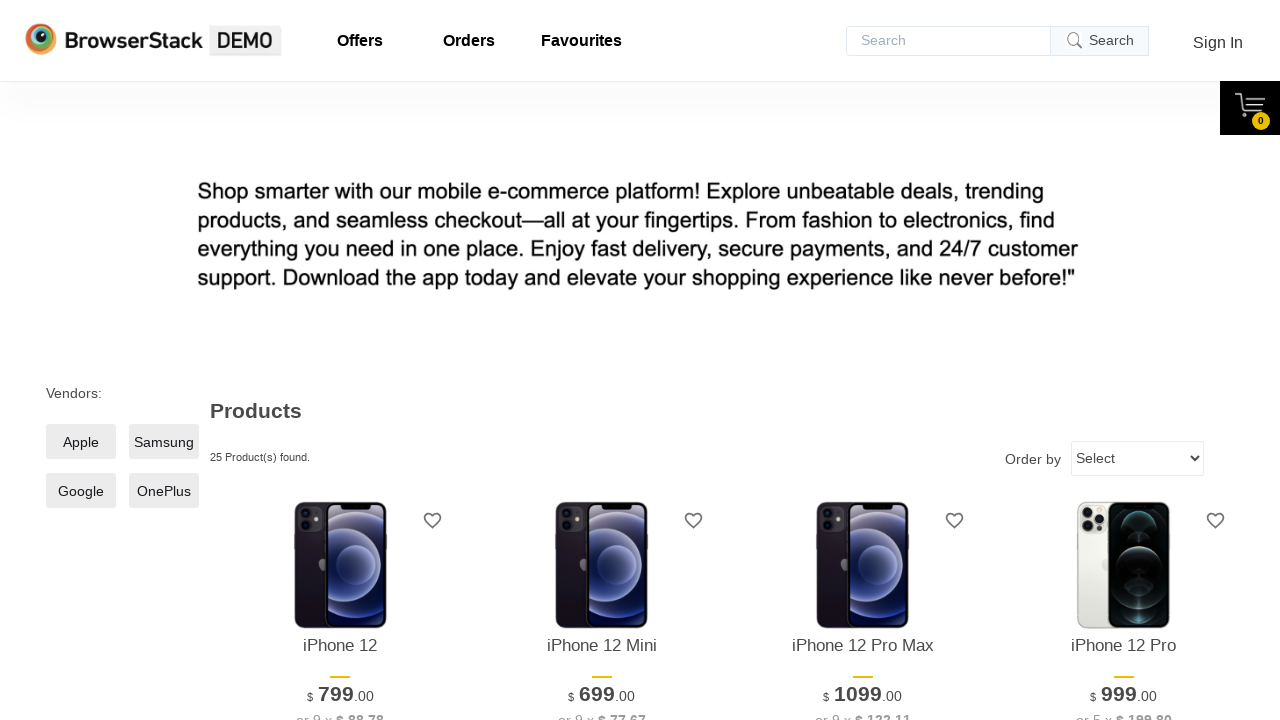

Retrieved product name from main page
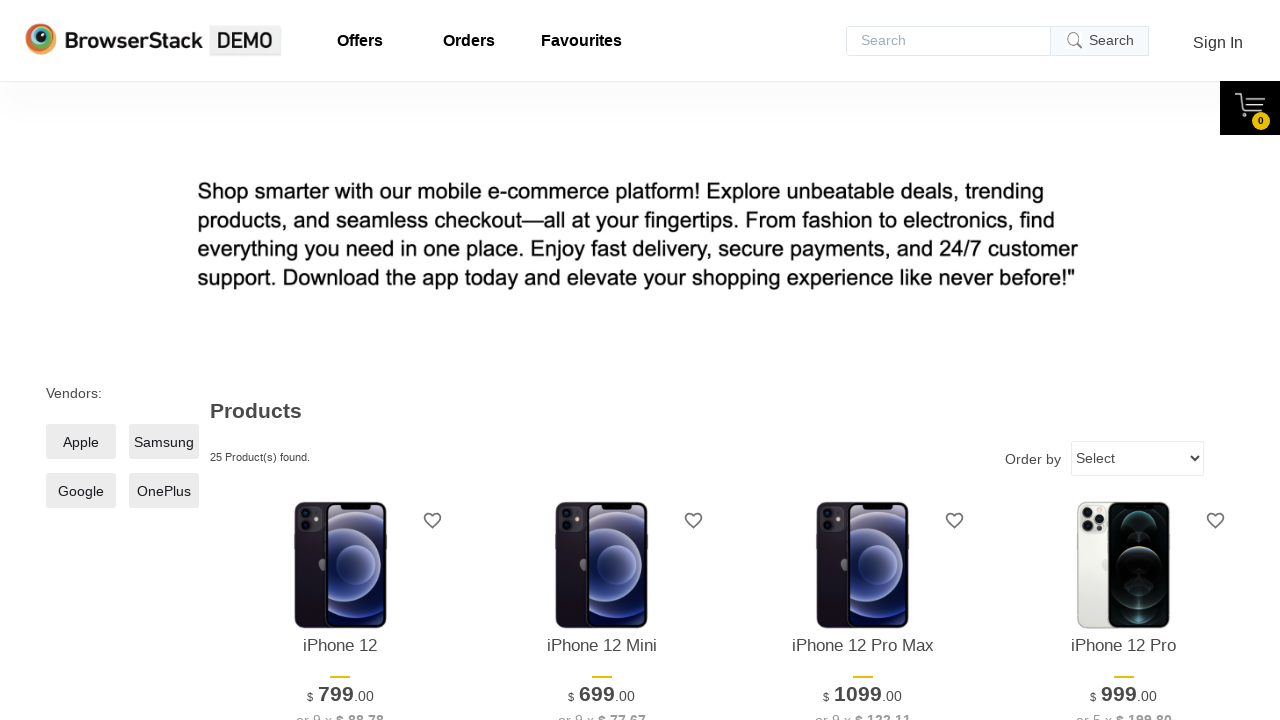

Clicked add to cart button for first product at (340, 361) on xpath=//*[@id='1']/div[4]
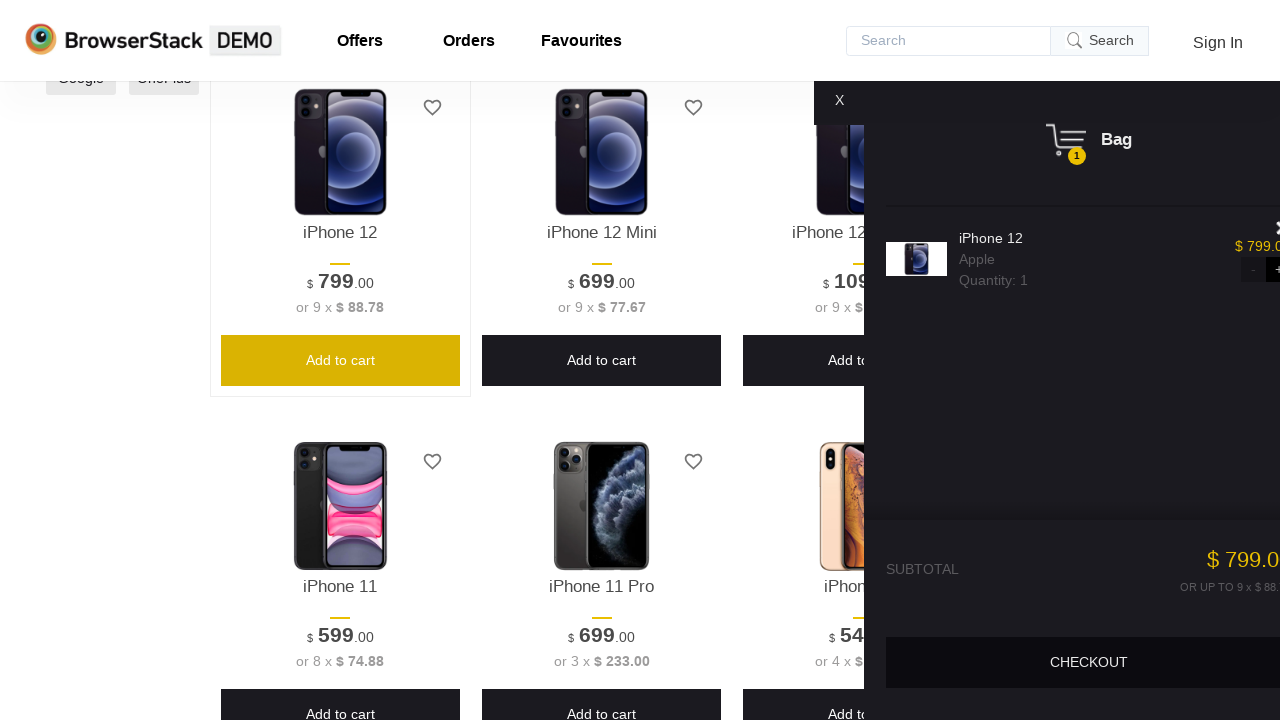

Cart panel became visible
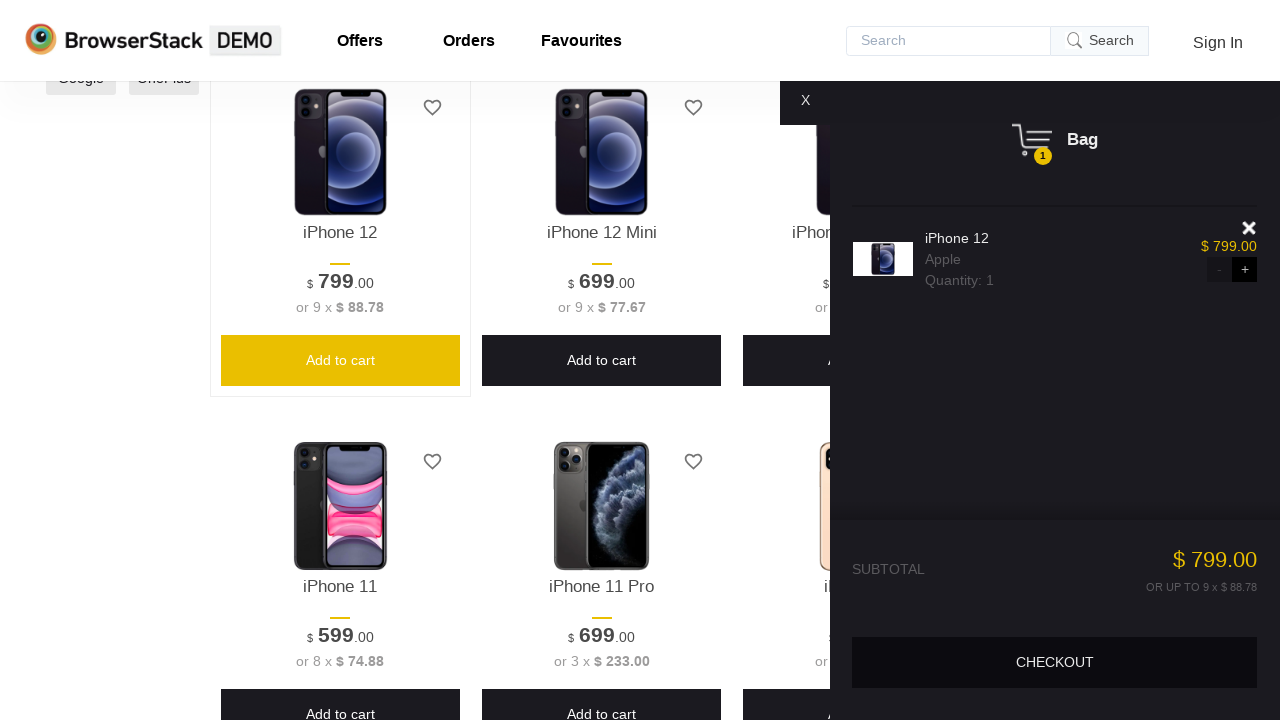

Verified cart panel is visible
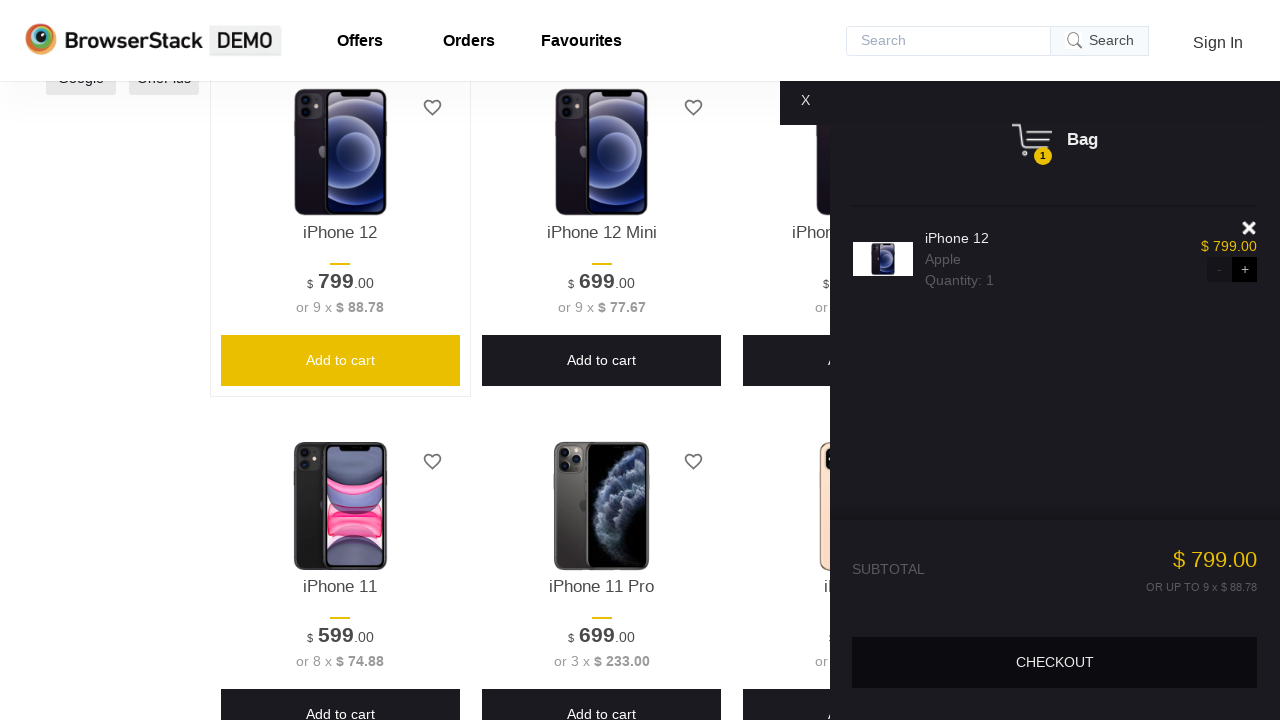

Retrieved product name from cart
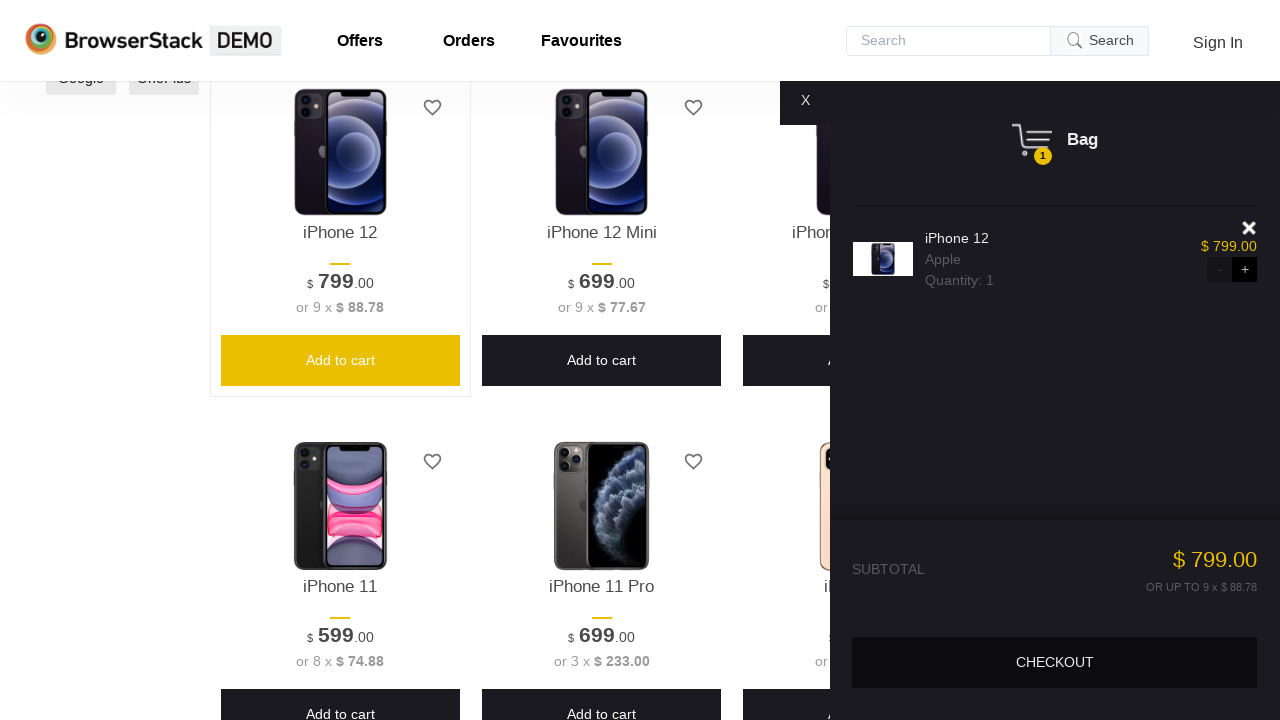

Verified product in cart matches product on main page
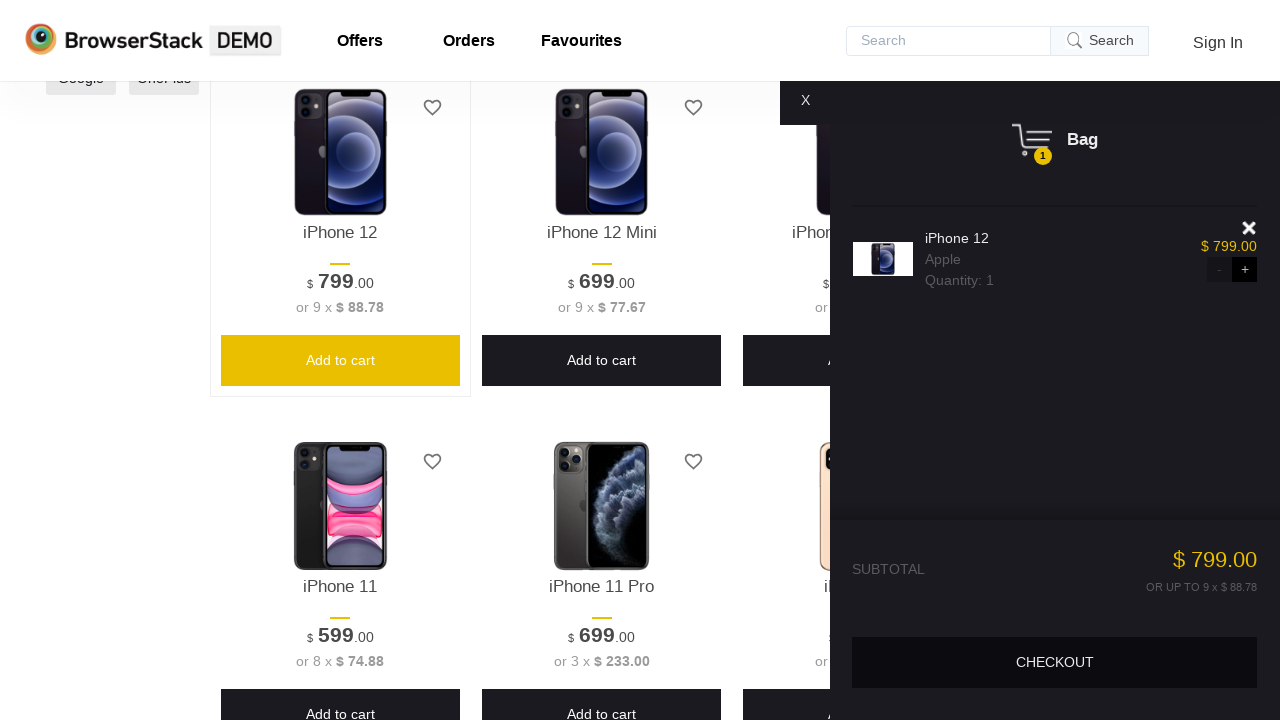

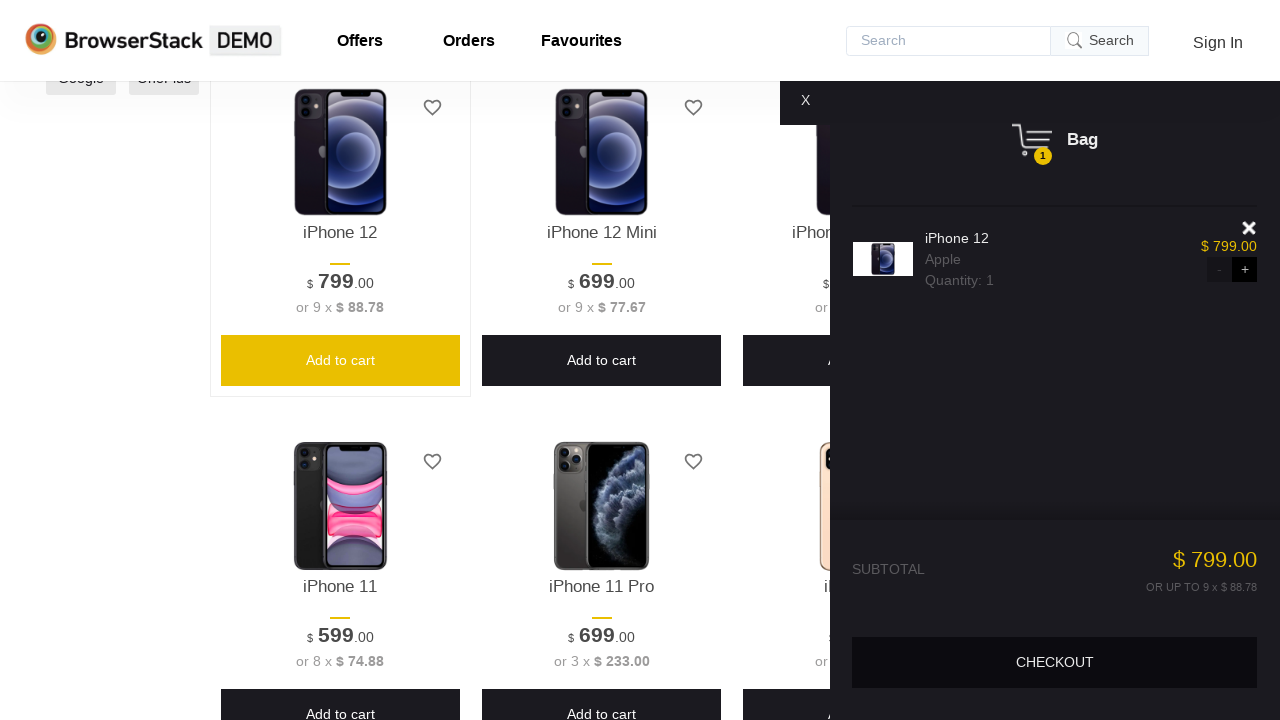